Tests handling a confirm JavaScript alert by clicking a button to trigger the alert and dismissing it

Starting URL: http://demo.automationtesting.in/Alerts.html

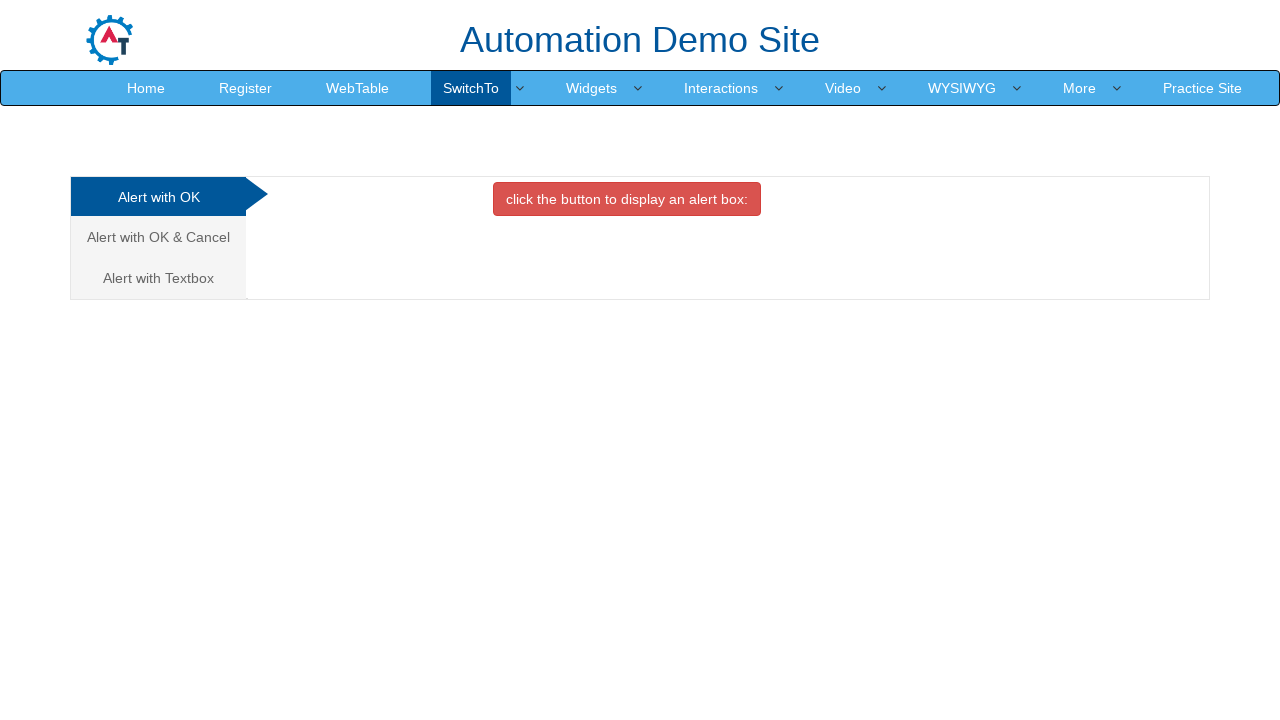

Set up dialog handler to dismiss alerts
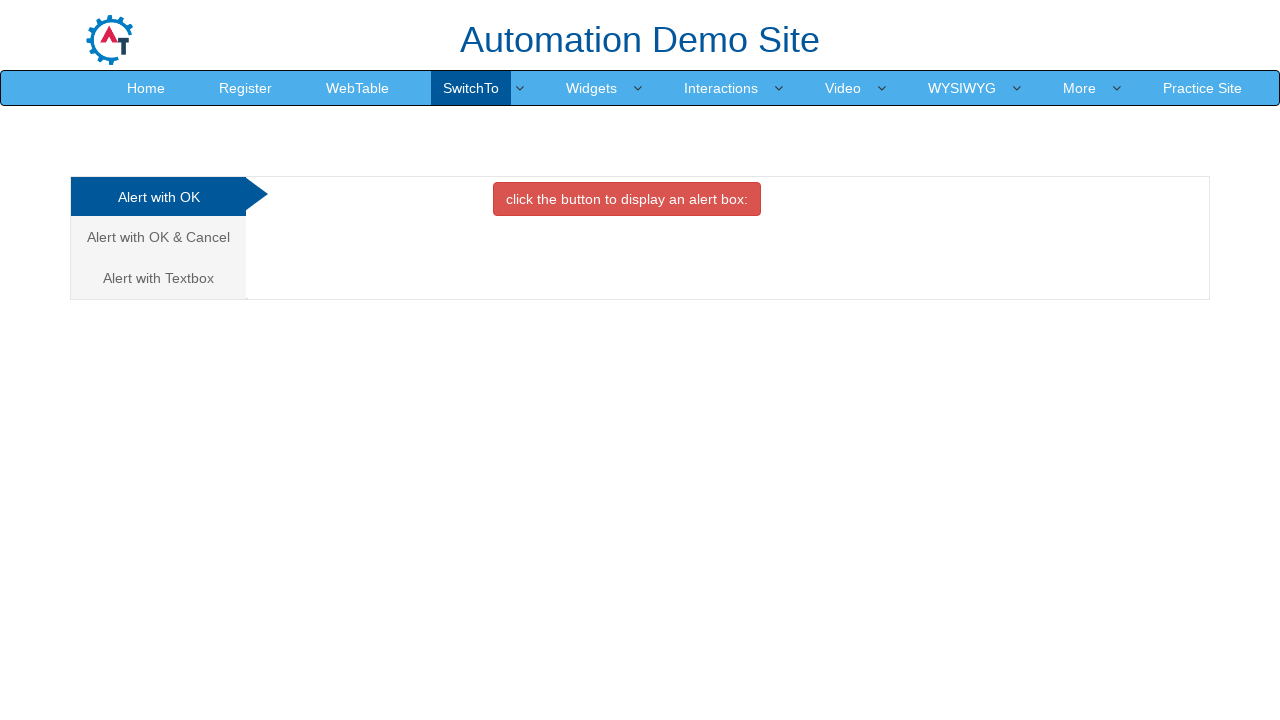

Clicked on the Cancel alert tab at (158, 237) on xpath=/html/body/div[1]/div/div/div/div[1]/ul/li[2]/a
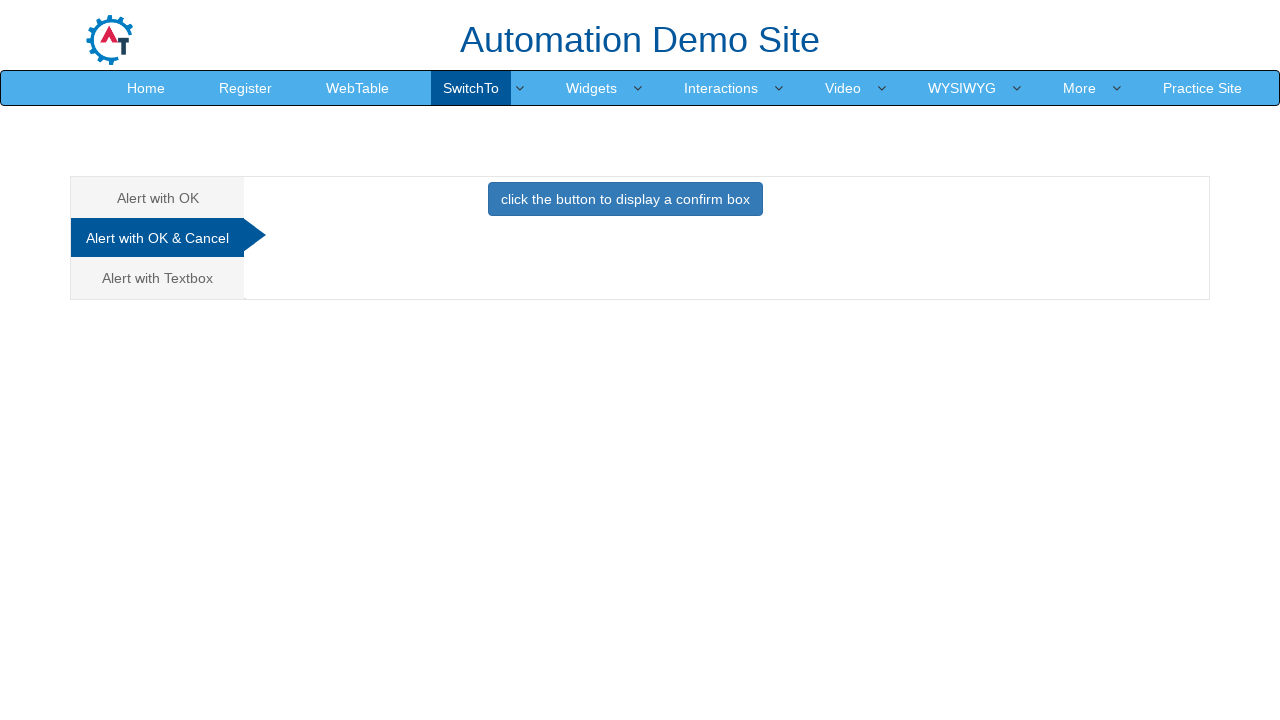

Clicked button to trigger confirm alert at (625, 199) on #CancelTab button
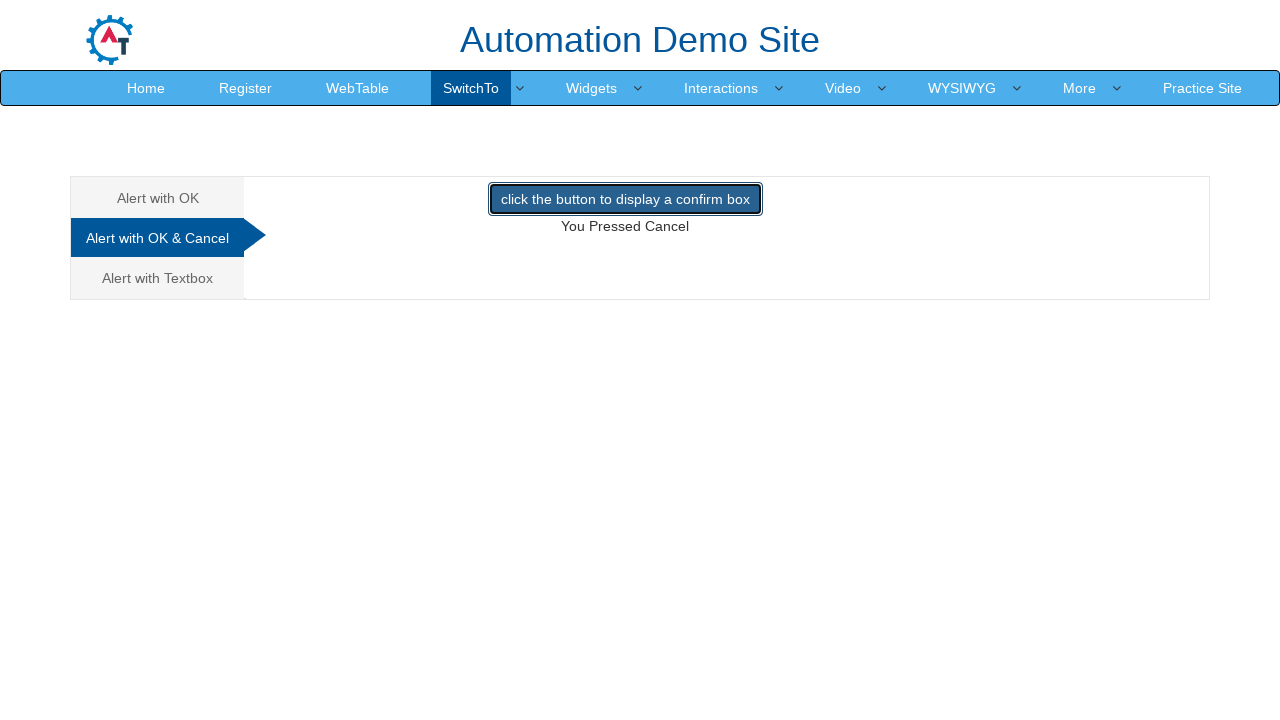

Waited for alert to be dismissed
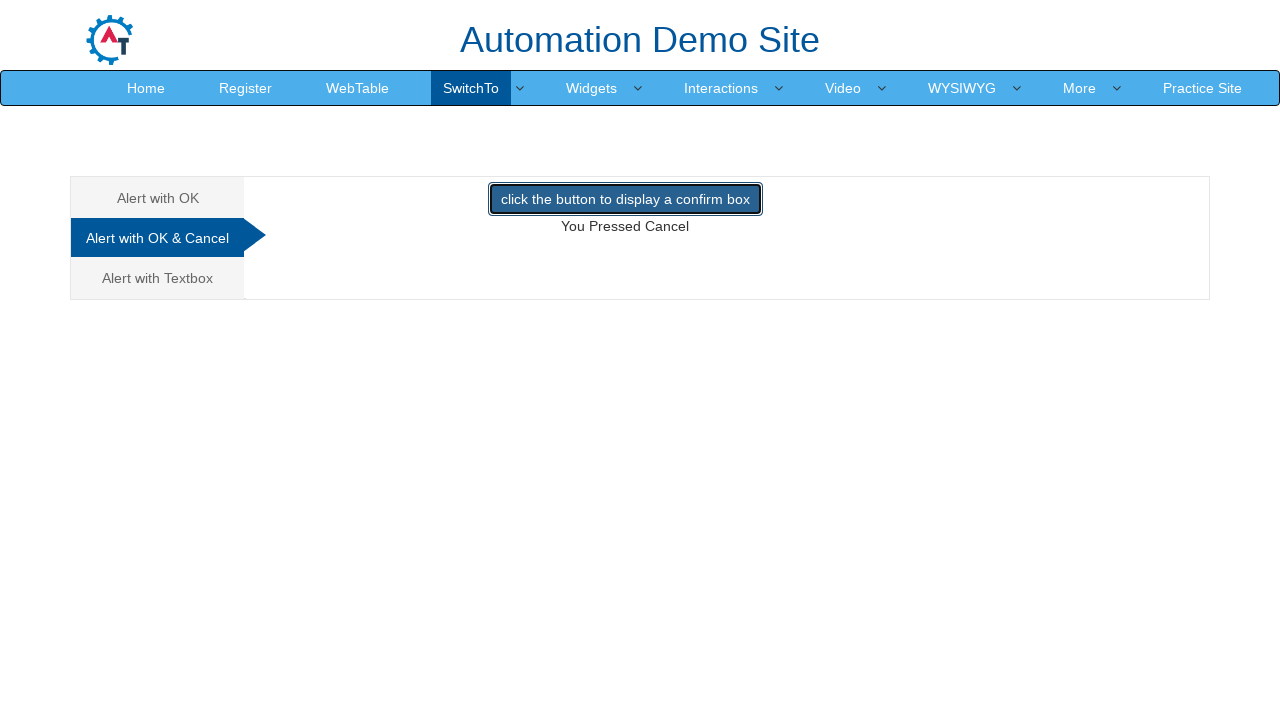

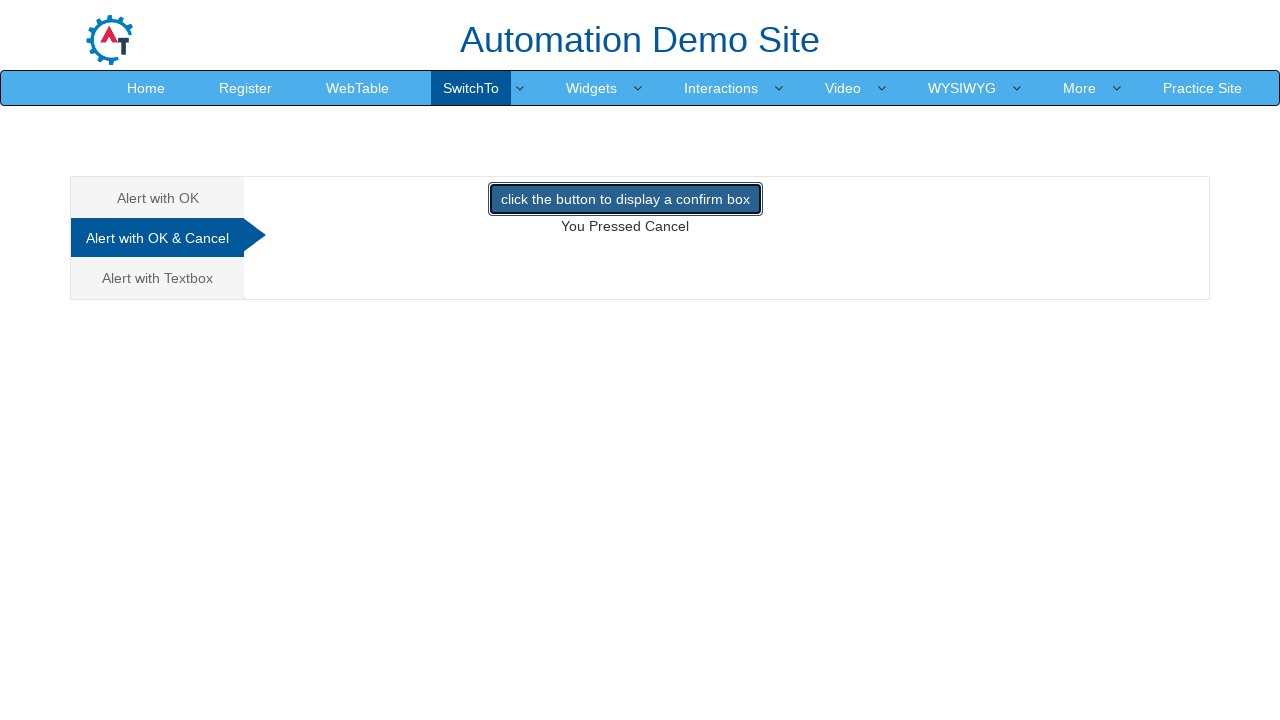